Tests slider interaction by clicking and holding the slider then moving it horizontally by 65 pixels

Starting URL: https://demoqa.com/slider

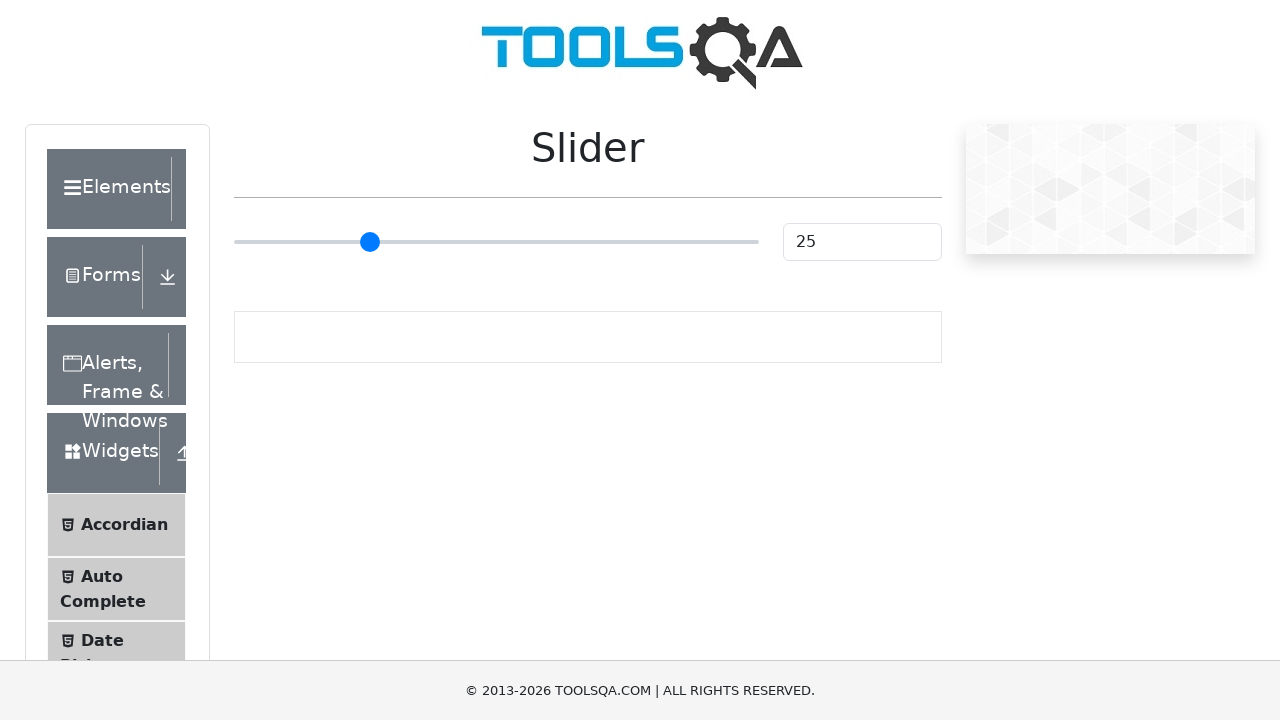

Located the primary range slider element
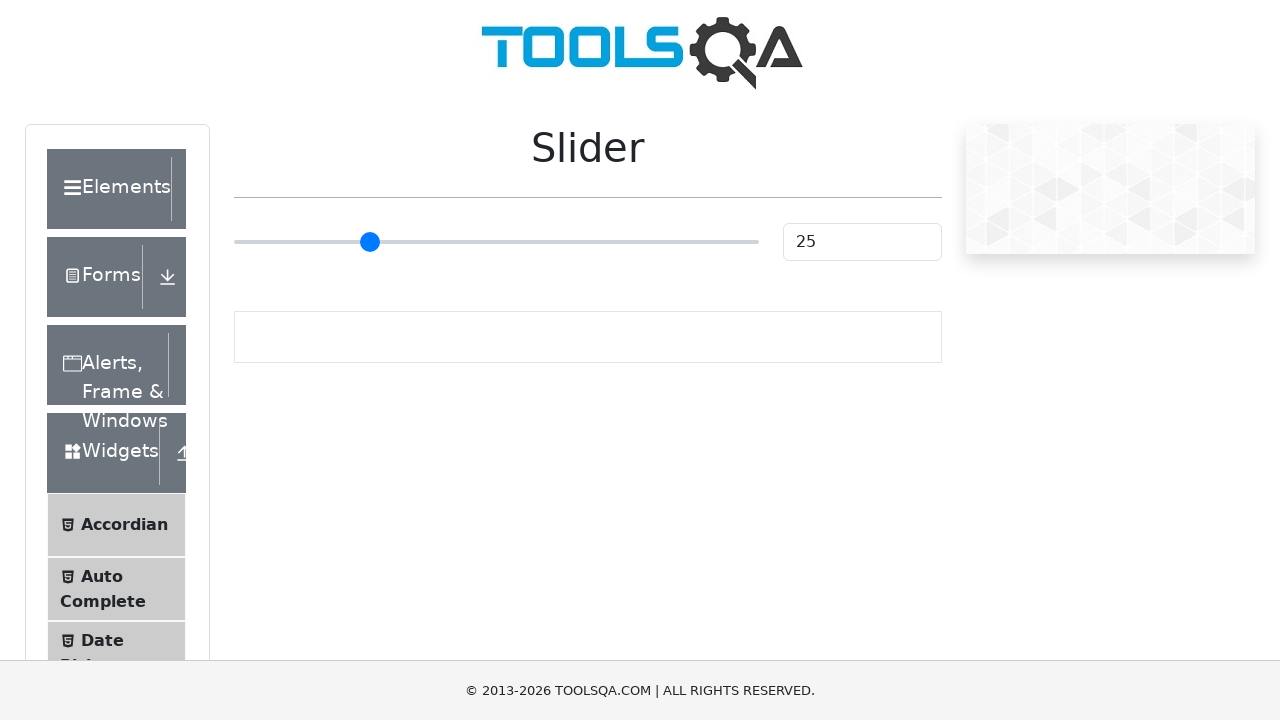

Slider element became visible
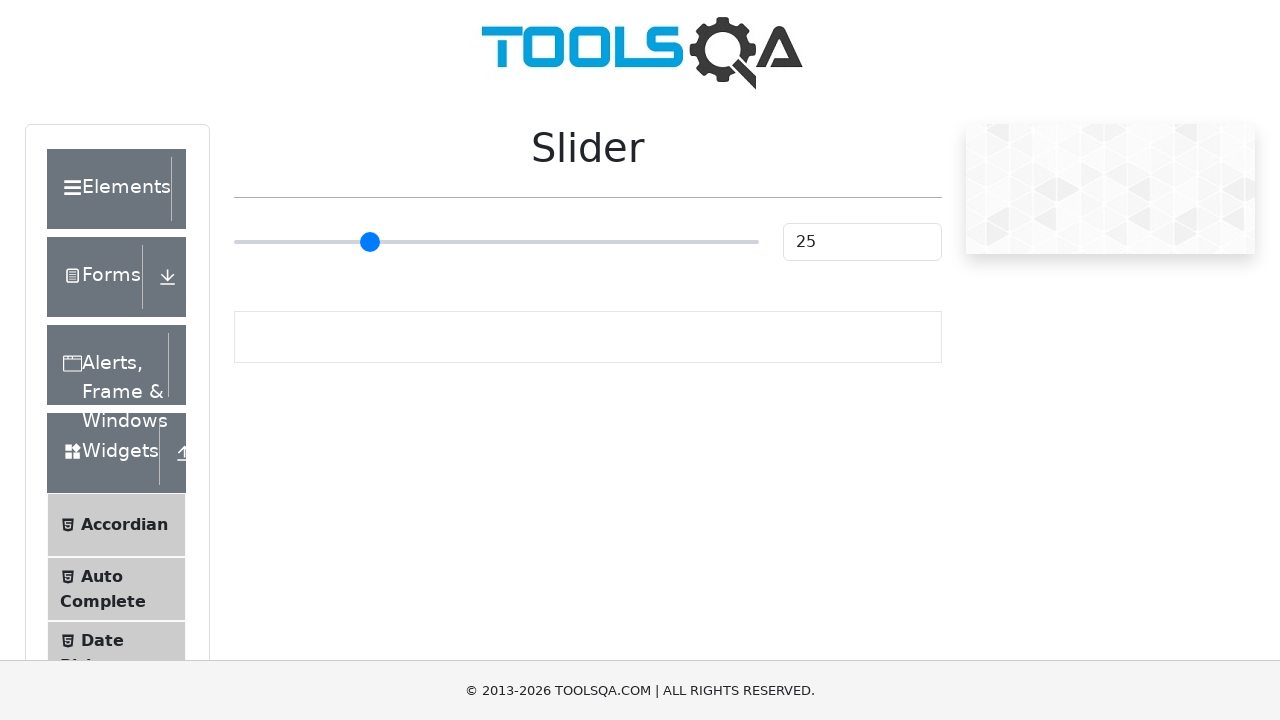

Retrieved slider bounding box coordinates
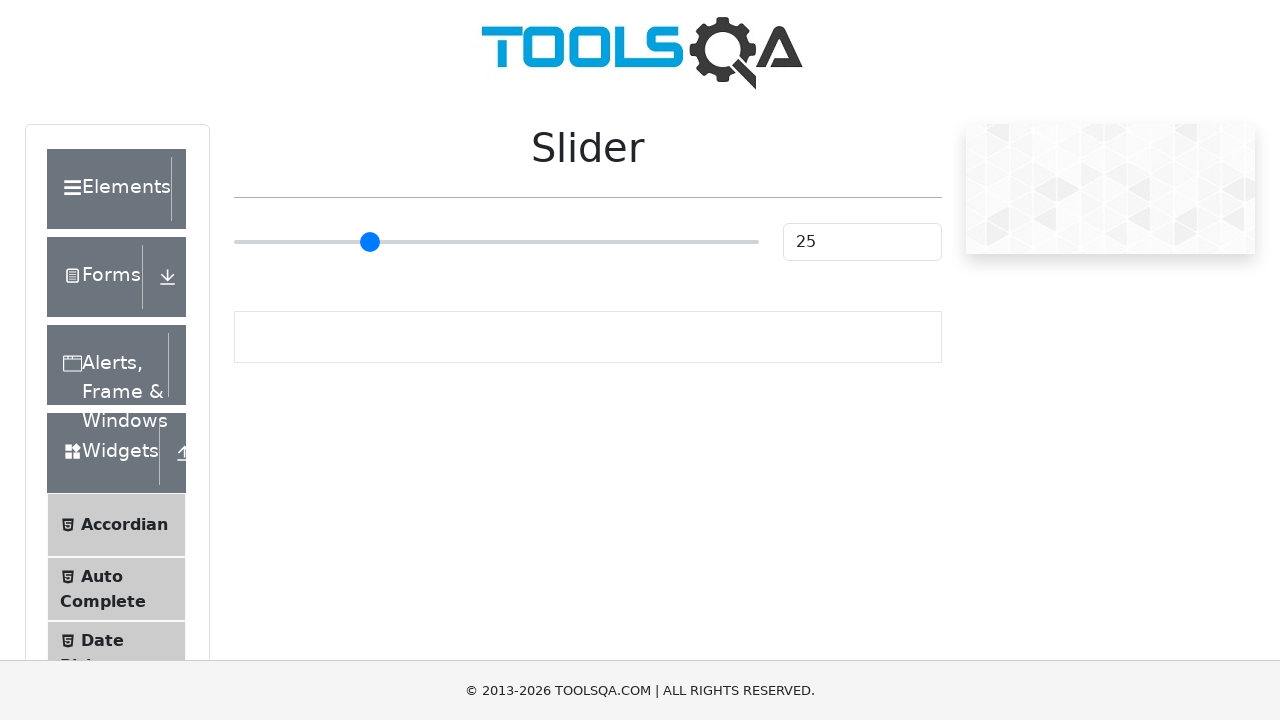

Moved mouse to center of slider at (496, 242)
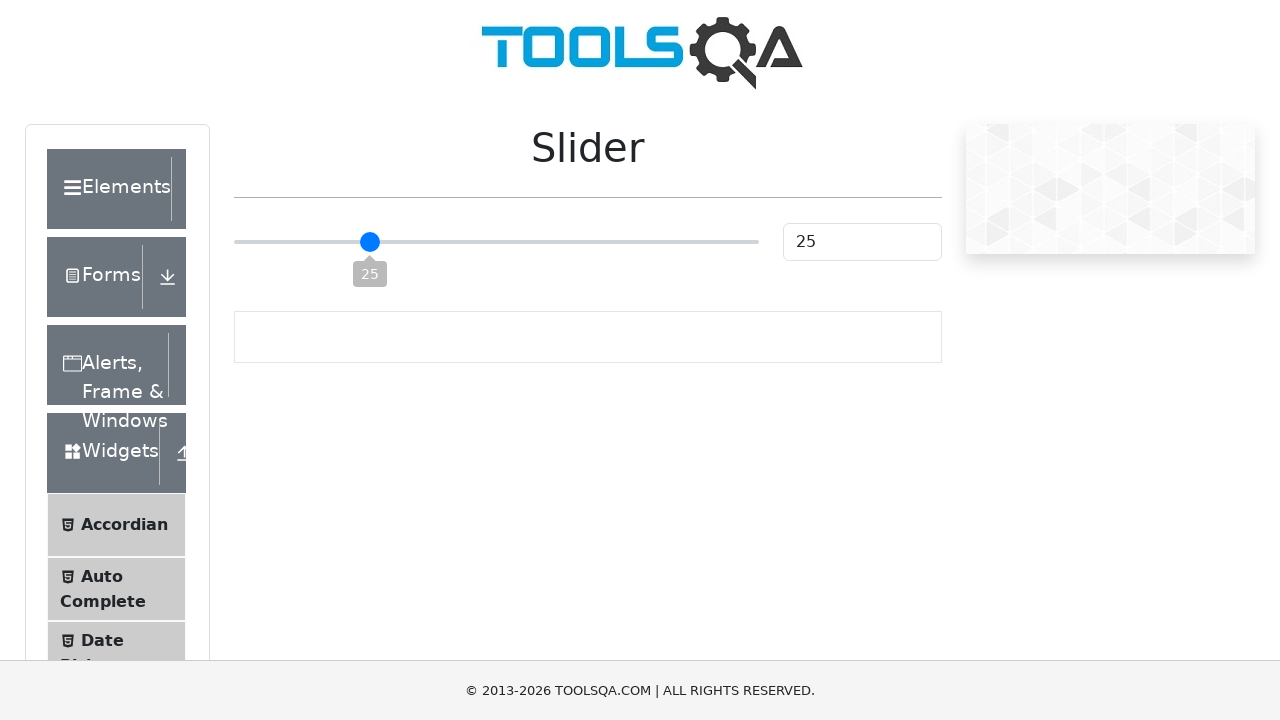

Pressed and held mouse button on slider at (496, 242)
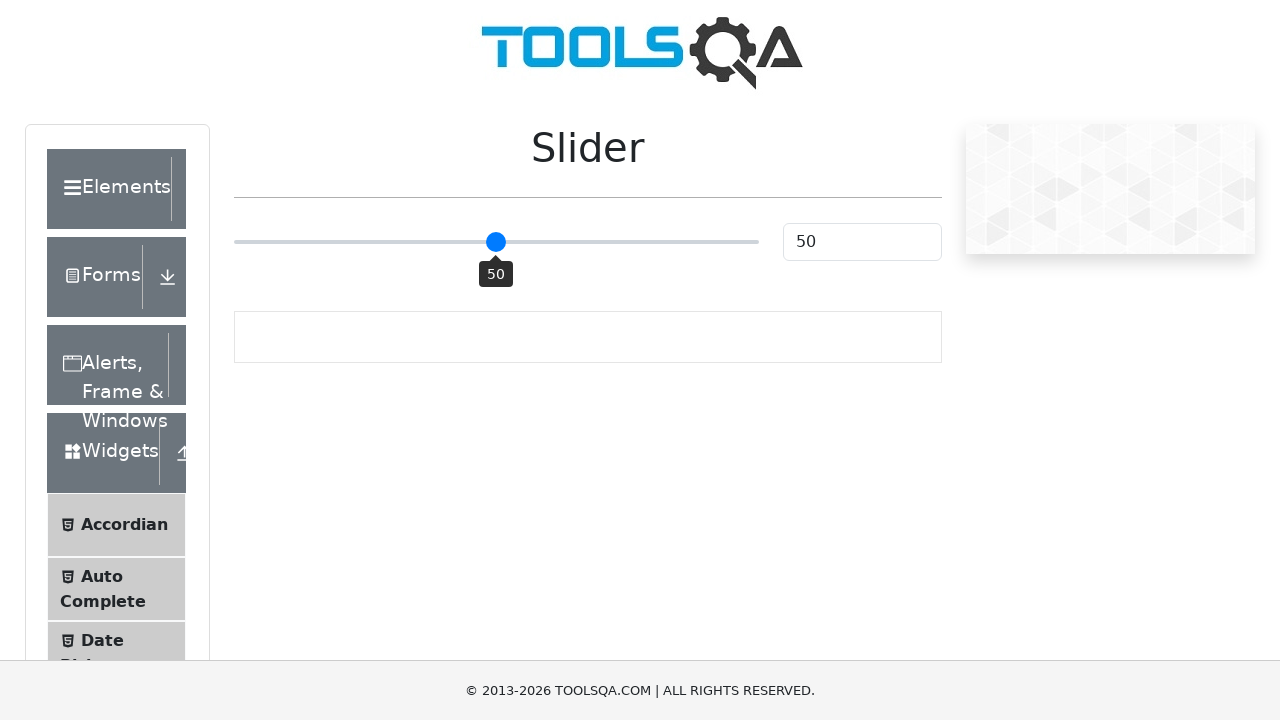

Dragged slider 65 pixels to the right at (561, 242)
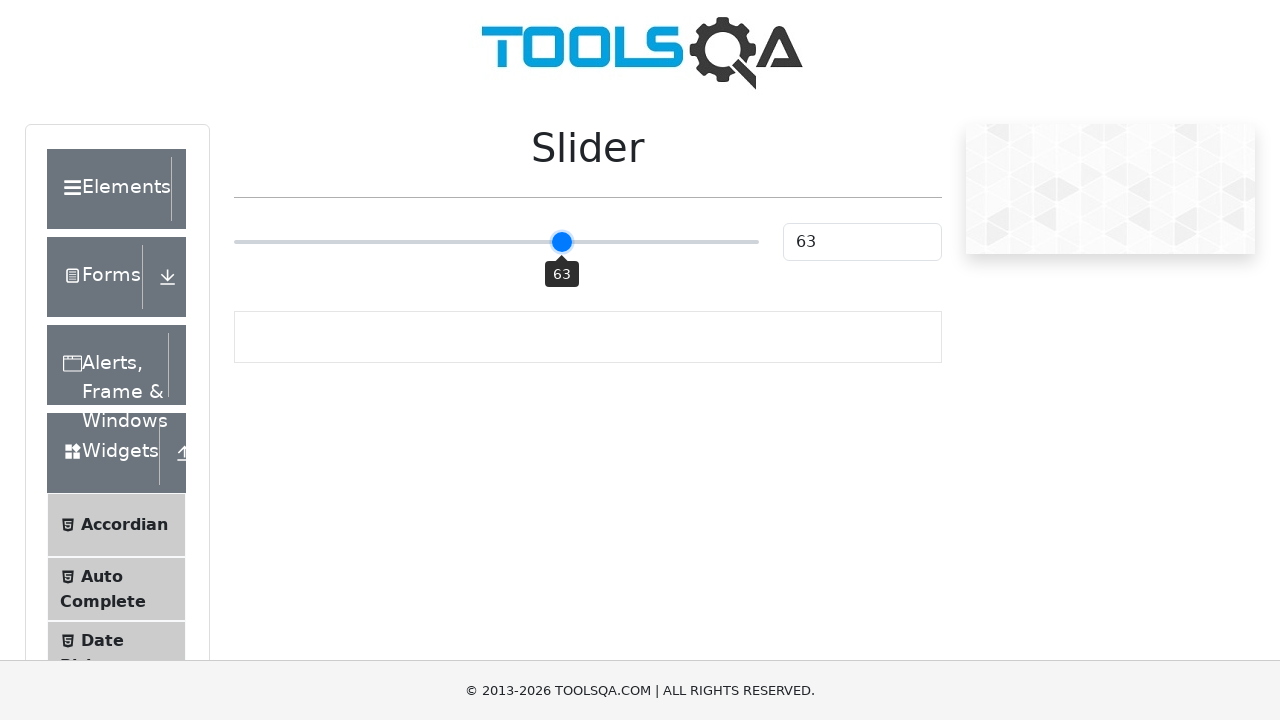

Released mouse button to complete slider drag interaction at (561, 242)
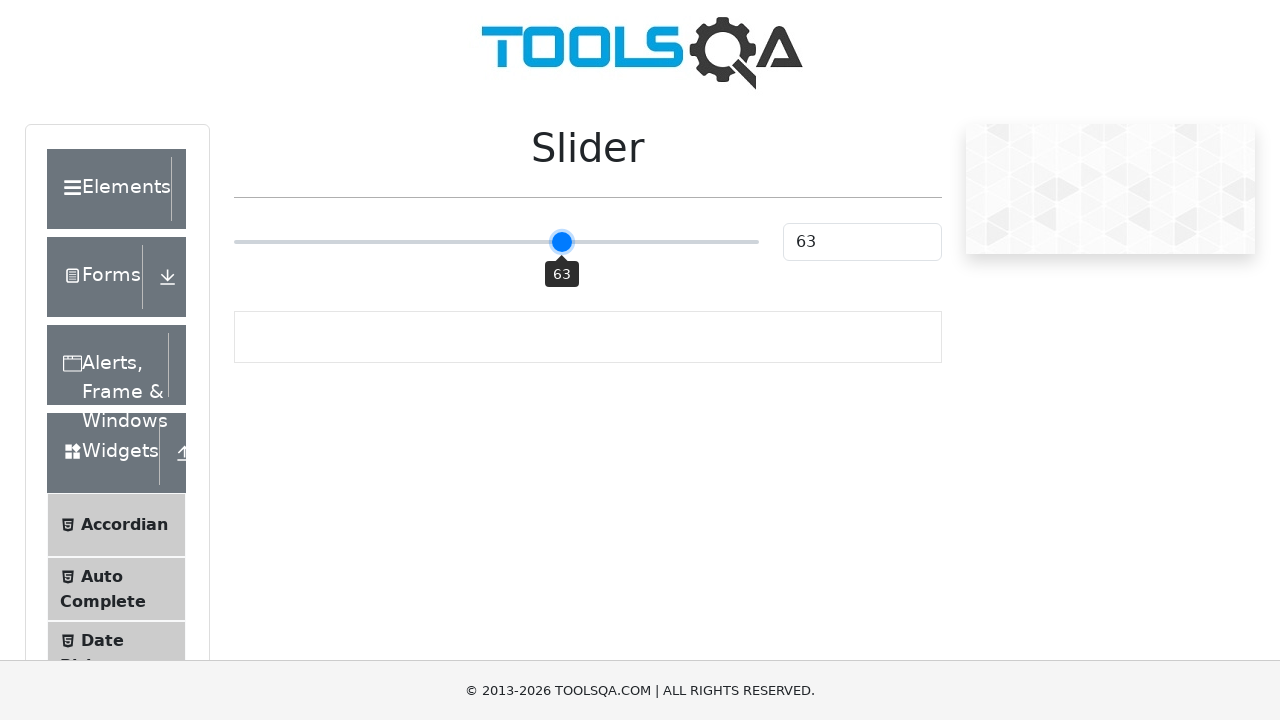

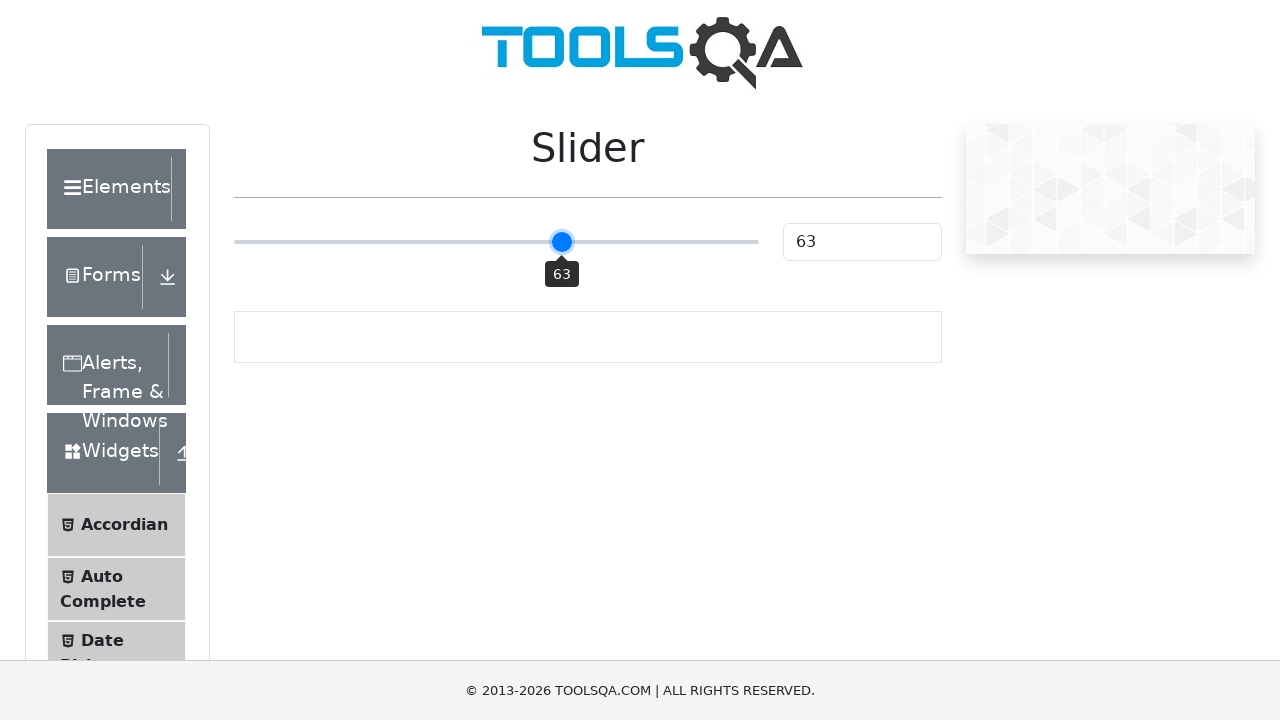